Tests alert functionality by entering a name in an input field, clicking an alert button, and verifying the alert message contains the entered name

Starting URL: https://rahulshettyacademy.com/AutomationPractice/

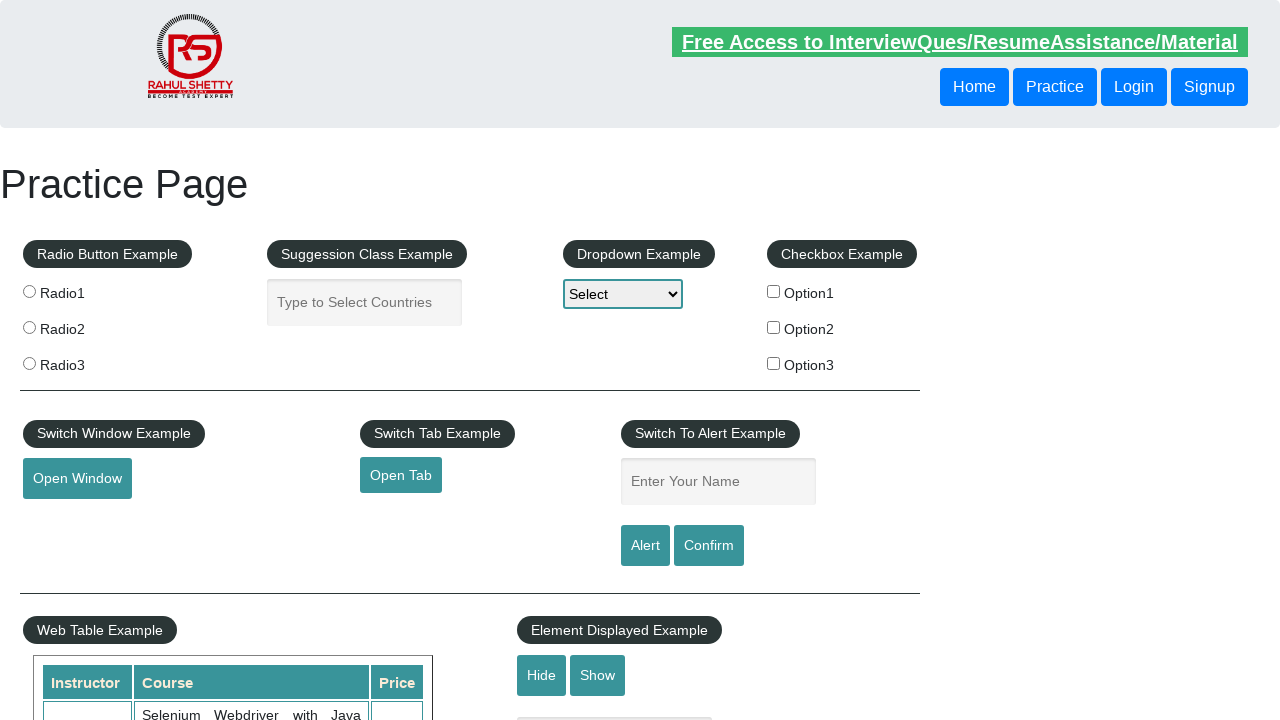

Filled name input field with 'Amit' on #name
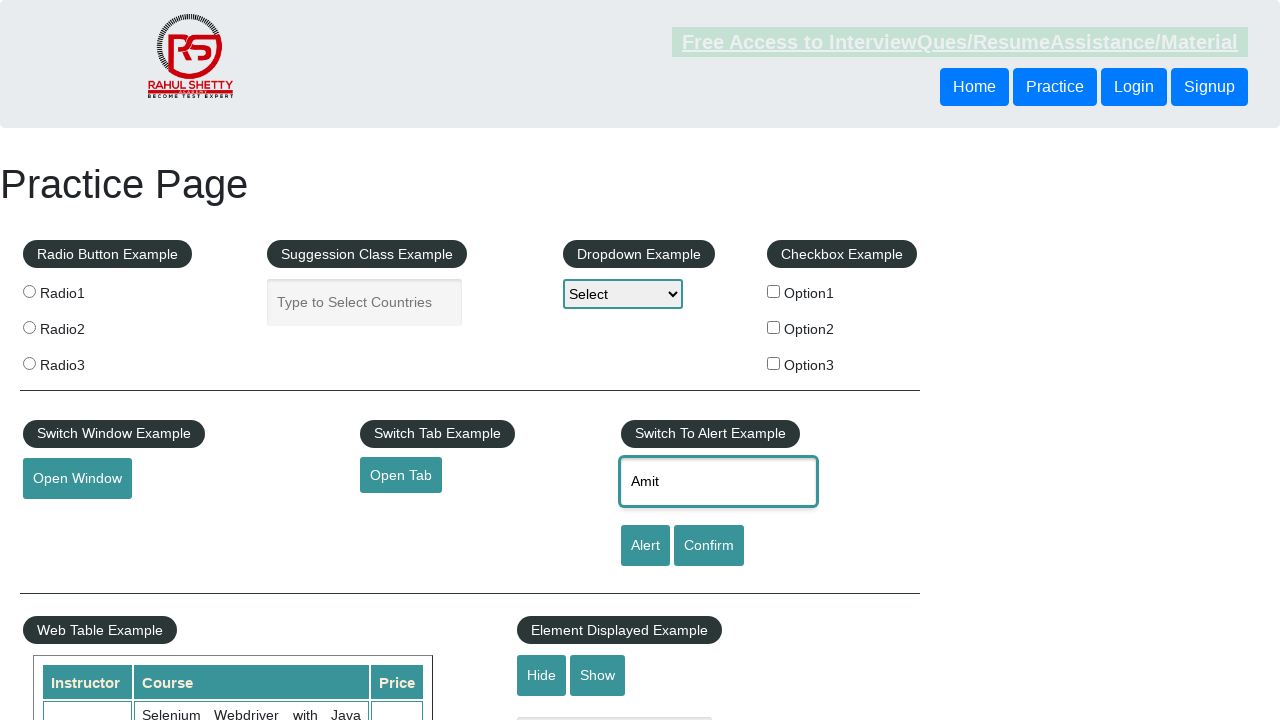

Clicked alert button to trigger alert at (645, 546) on #alertbtn
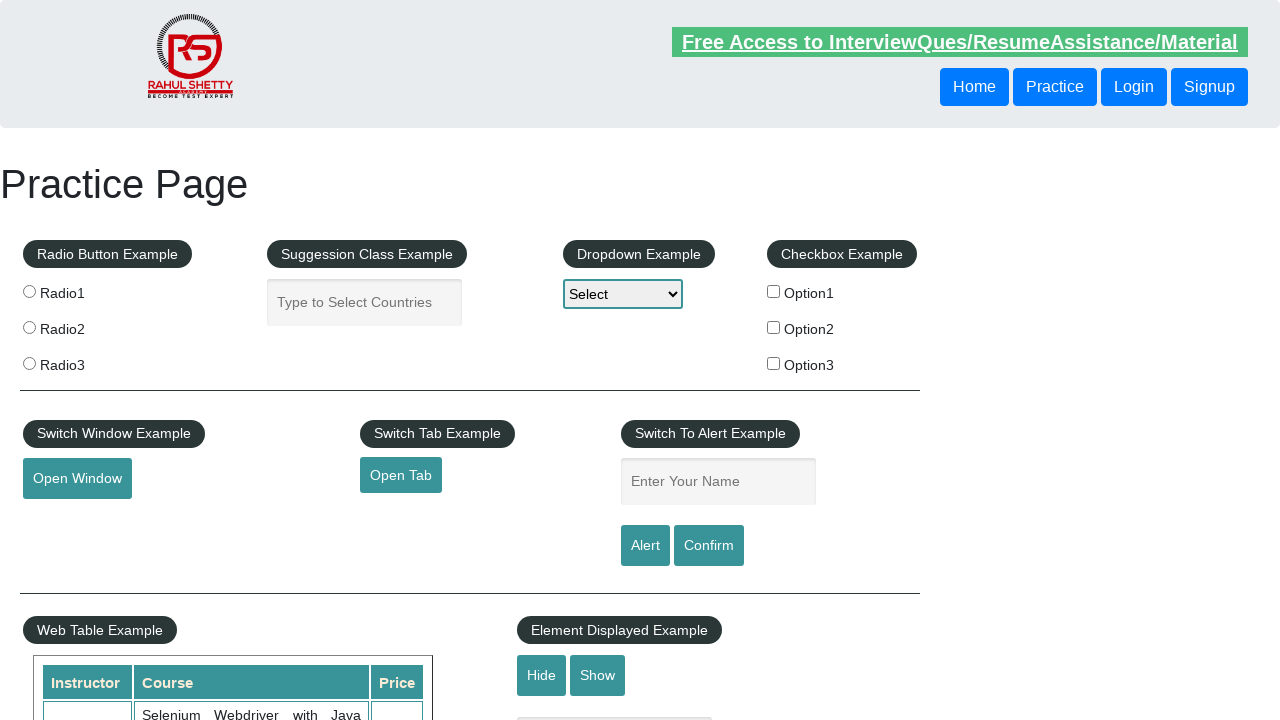

Set up dialog handler to accept alert
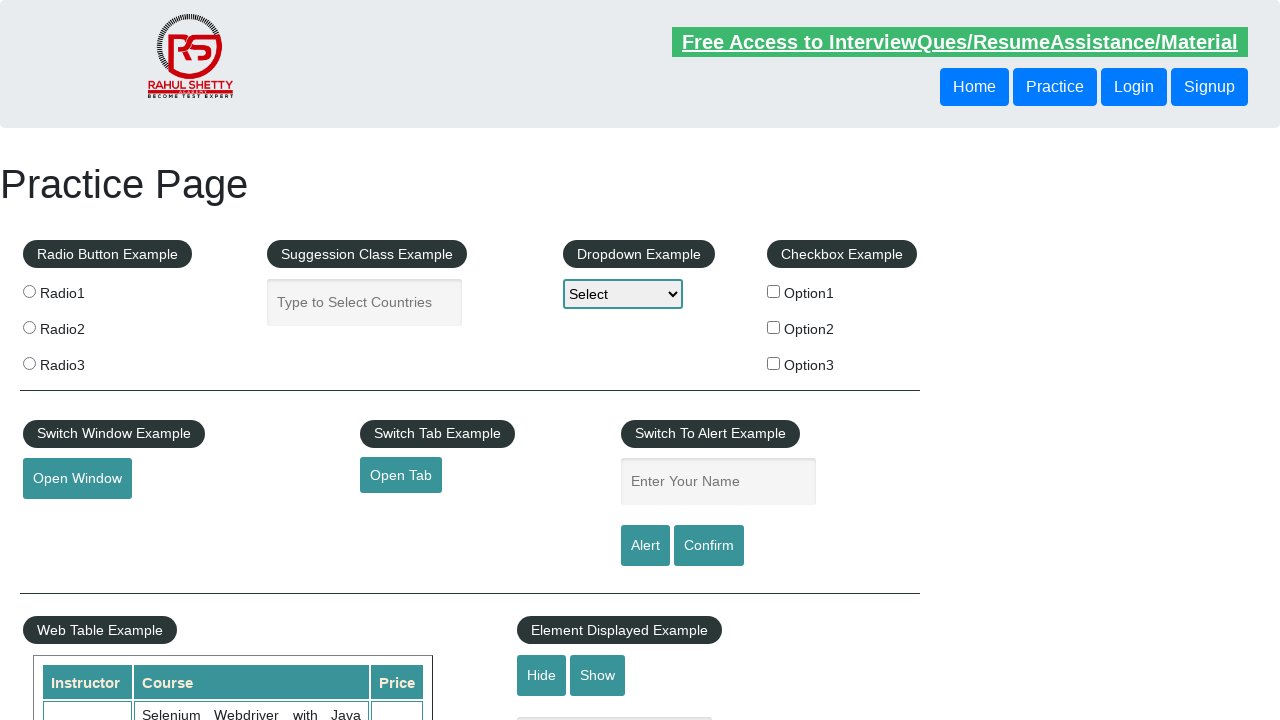

Set up enhanced dialog handler to verify alert message contains entered name
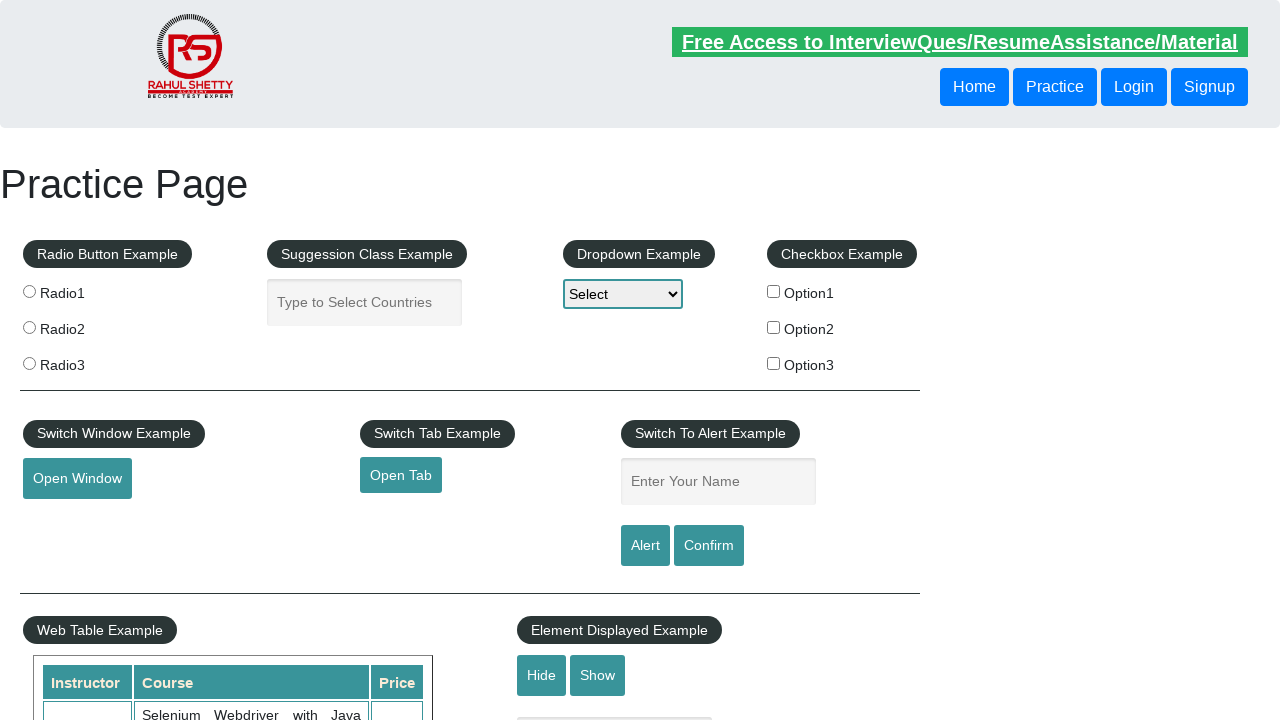

Clicked alert button again and verified alert message contains 'Amit' at (645, 546) on #alertbtn
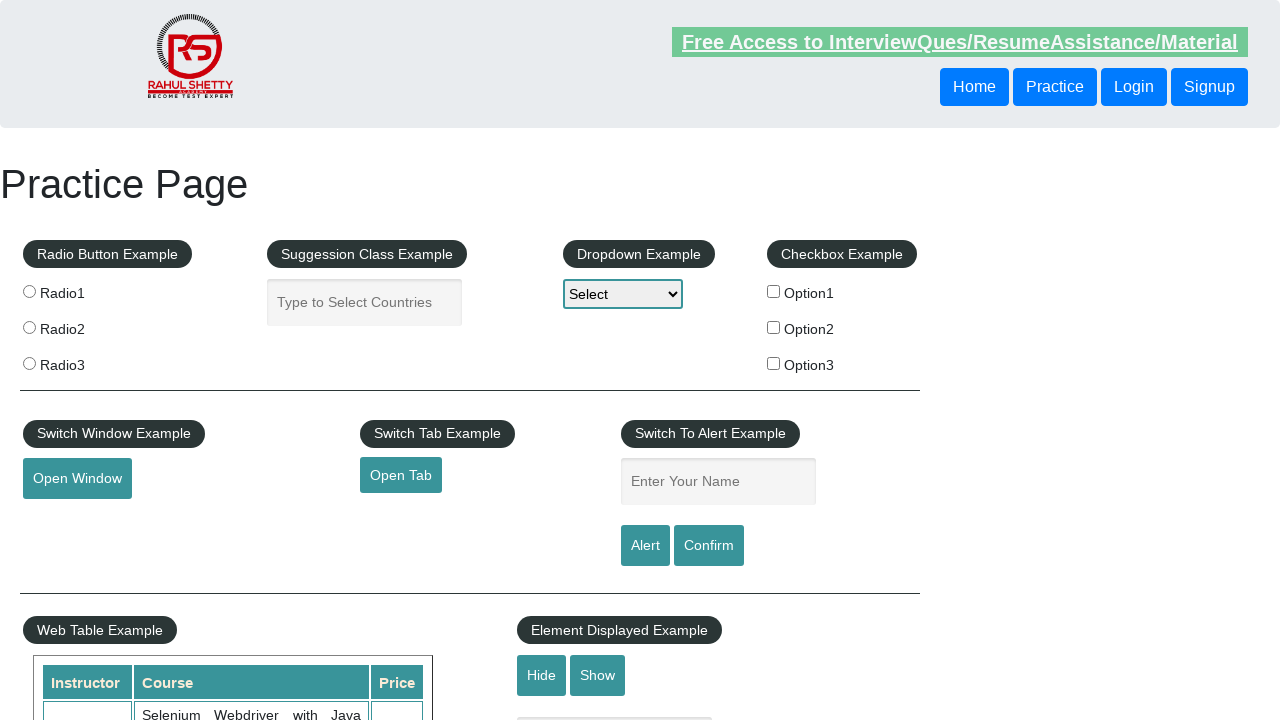

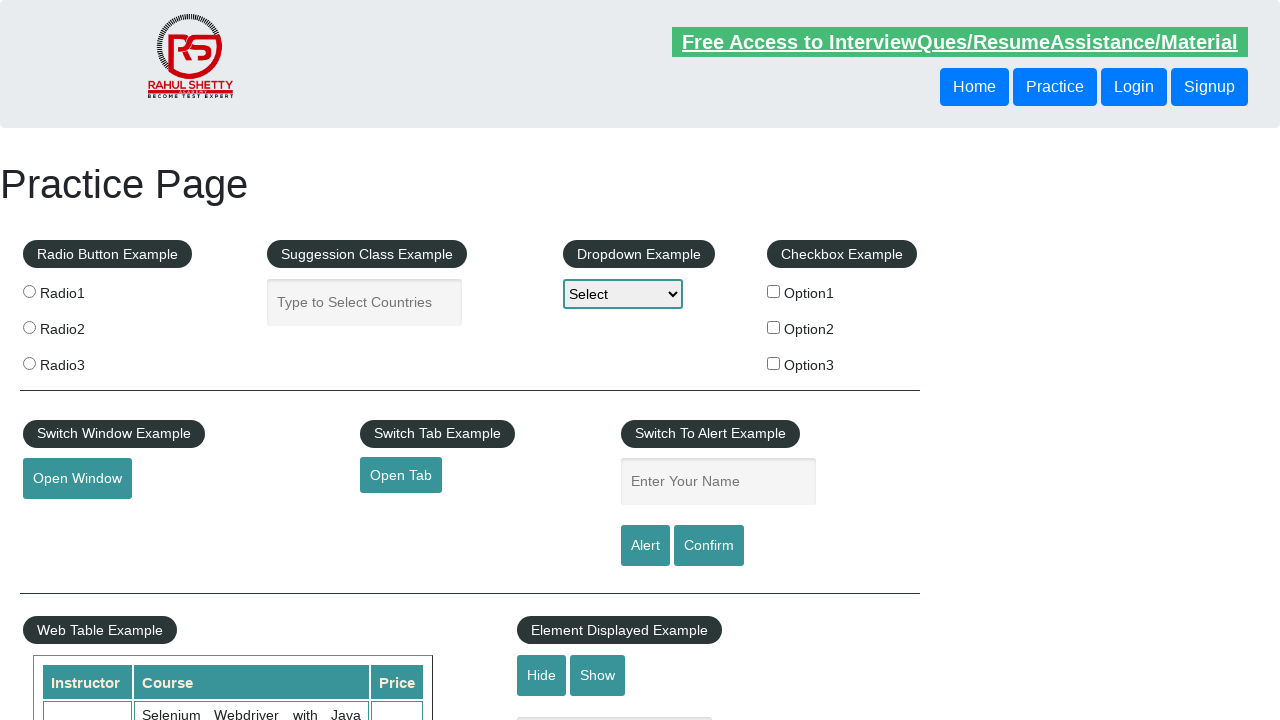